Tests keyboard input functionality by clicking on a name field, entering a name, and clicking a button on the Formy keypress demo page

Starting URL: https://formy-project.herokuapp.com/keypress

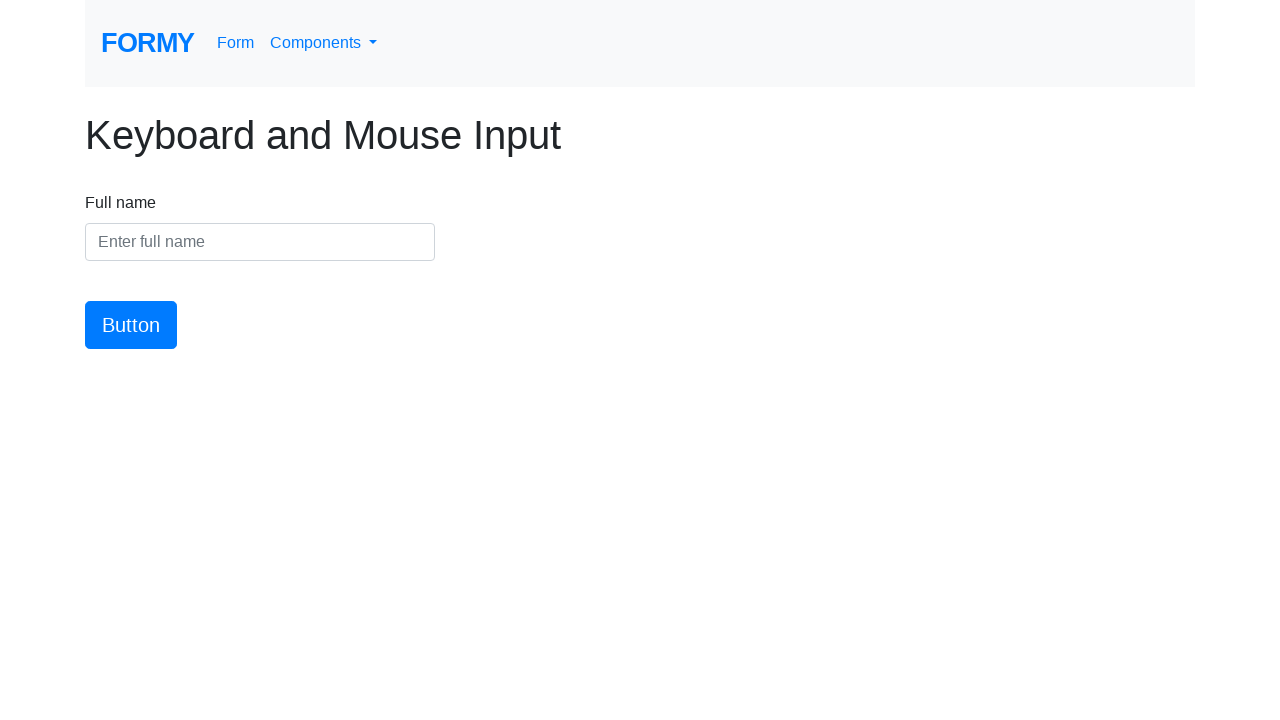

Clicked on the name input field at (260, 242) on #name
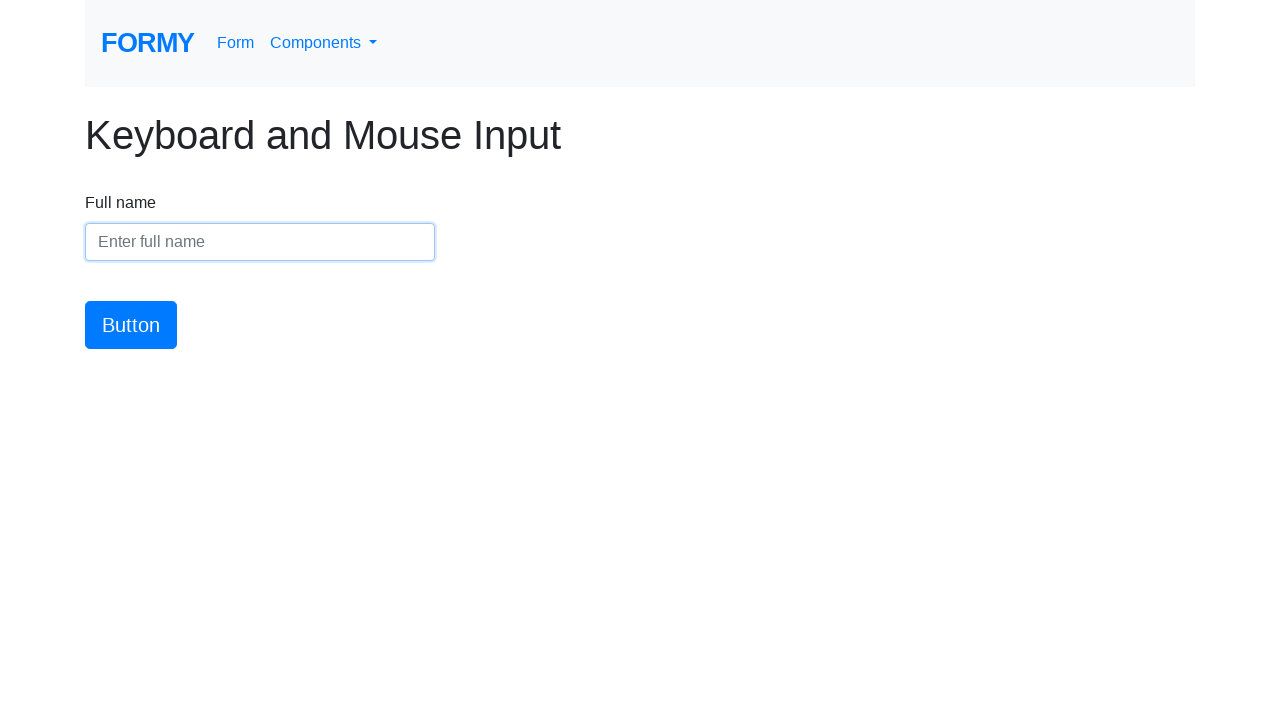

Entered 'Marcus Thompson' into the name field on #name
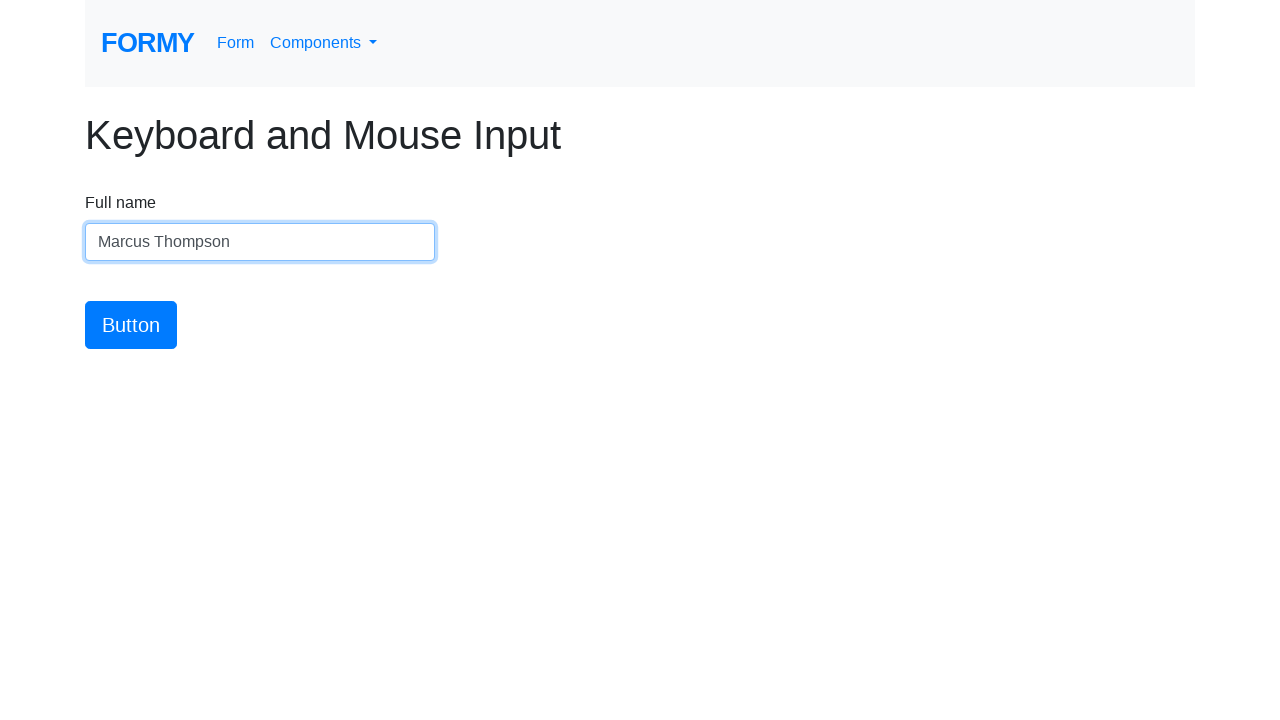

Clicked the submit button at (131, 325) on #button
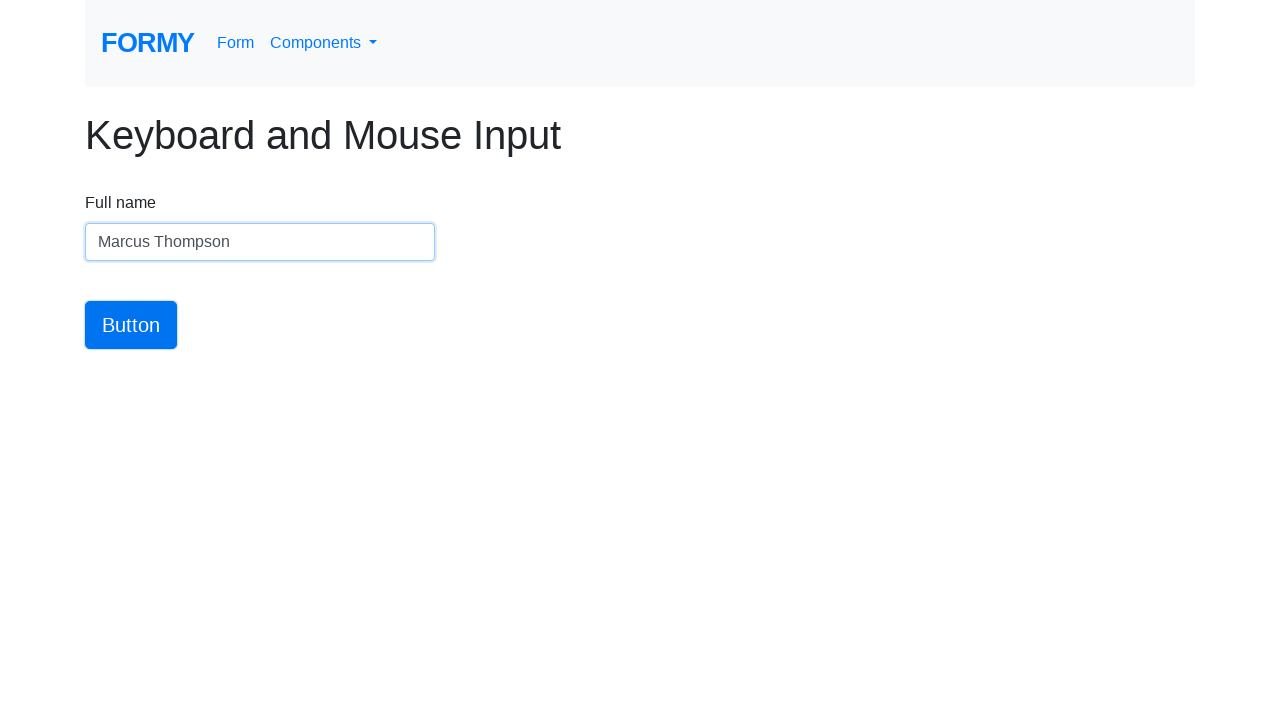

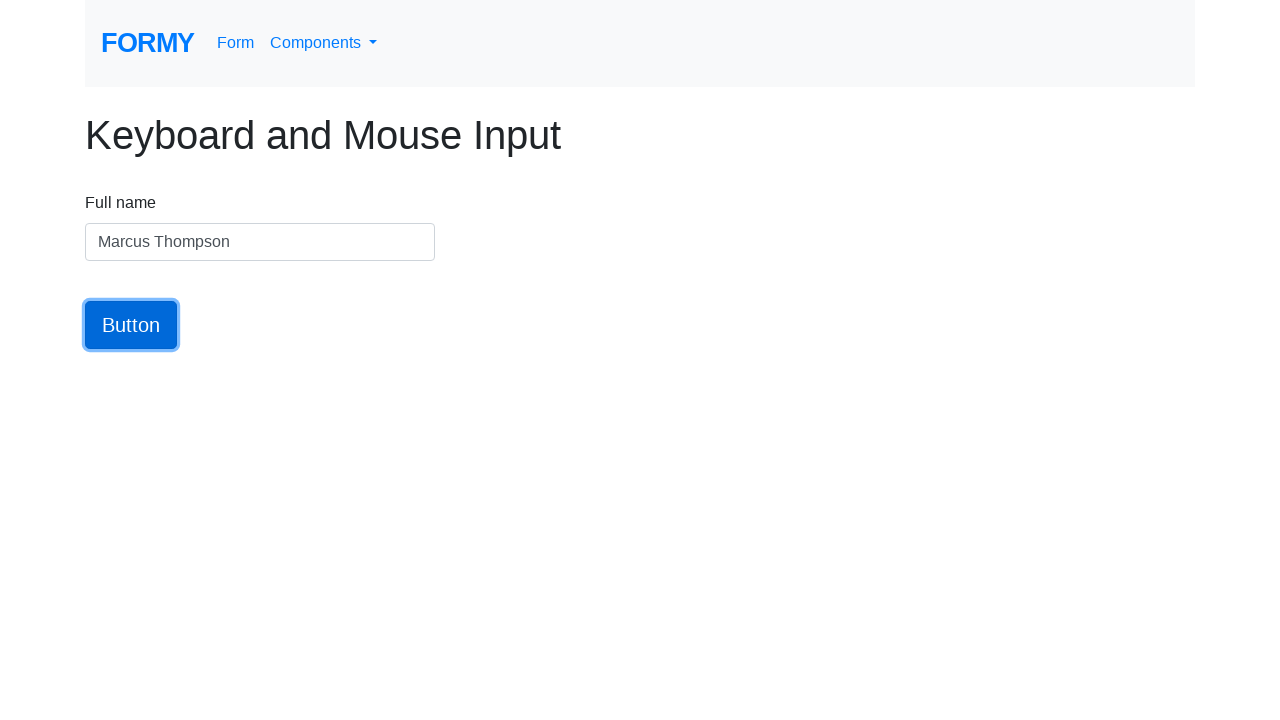